Tests the contact form on demoblaze.com by navigating to the contact page, filling in email, name, and message fields, submitting the form, and verifying the success alert message.

Starting URL: https://www.demoblaze.com/index.html

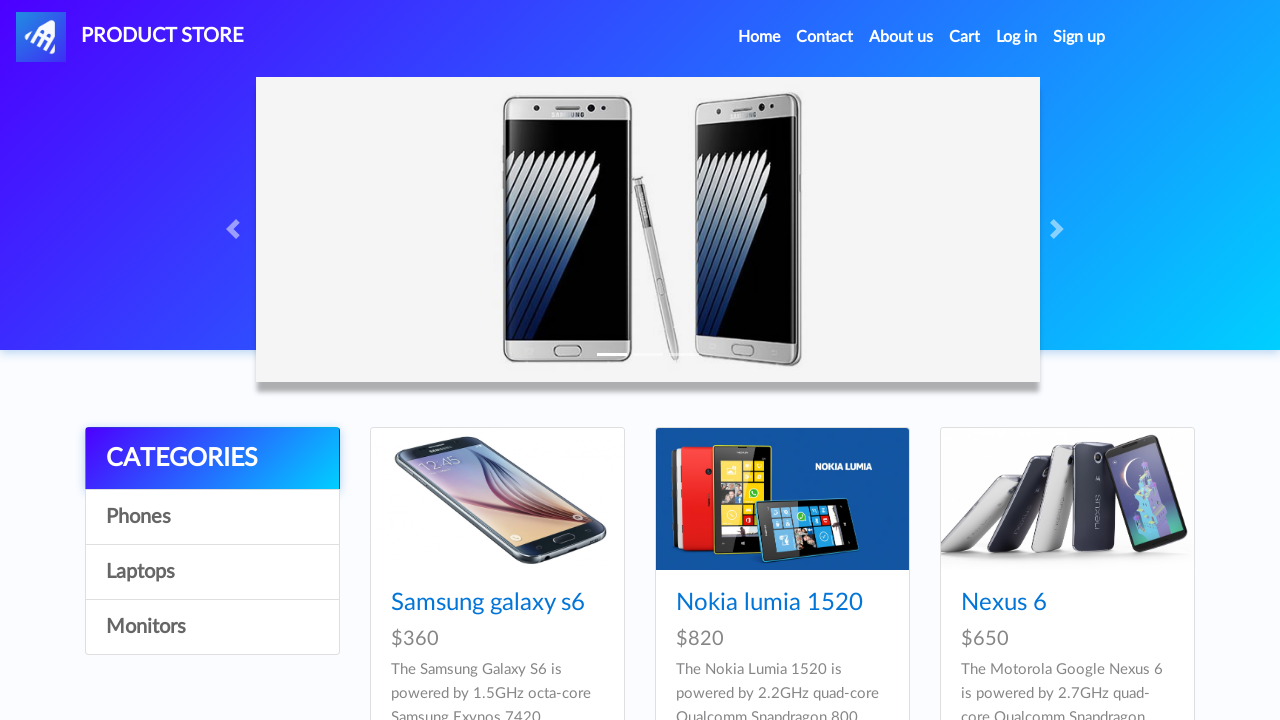

Clicked Contact link in navigation at (825, 37) on xpath=//*[@id='navbarExample']/ul/li[2]/a
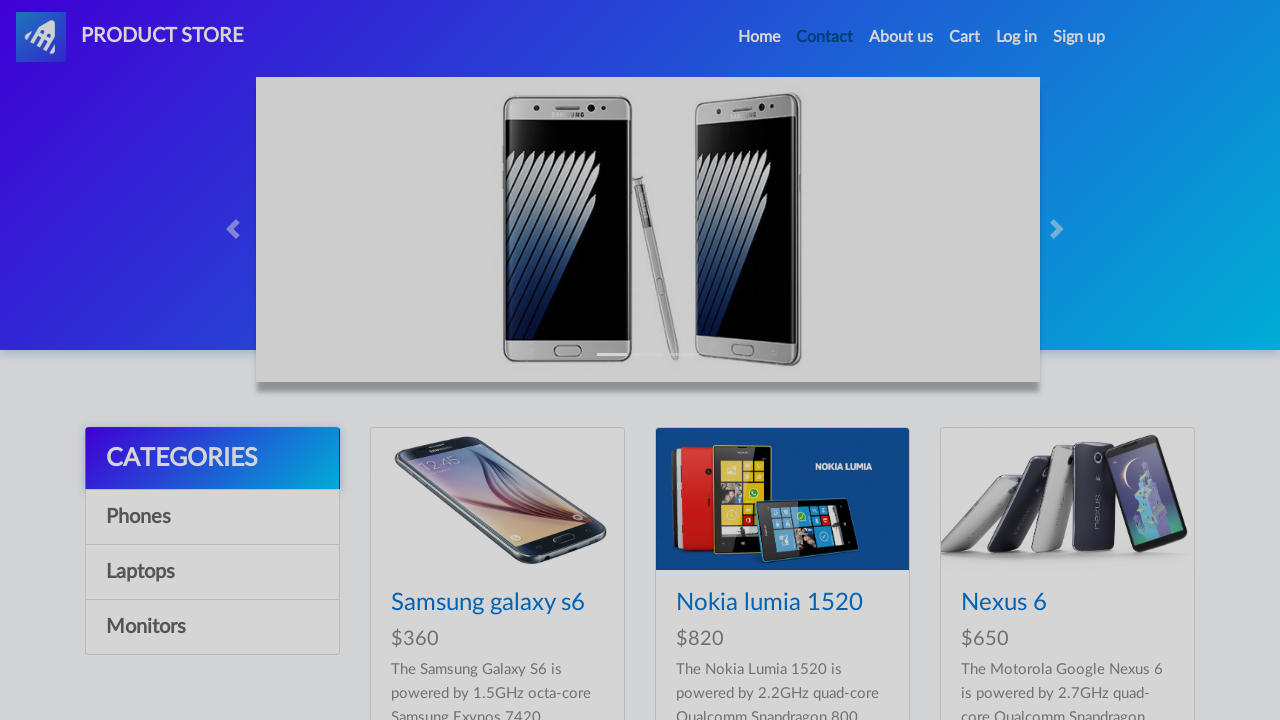

Contact modal appeared
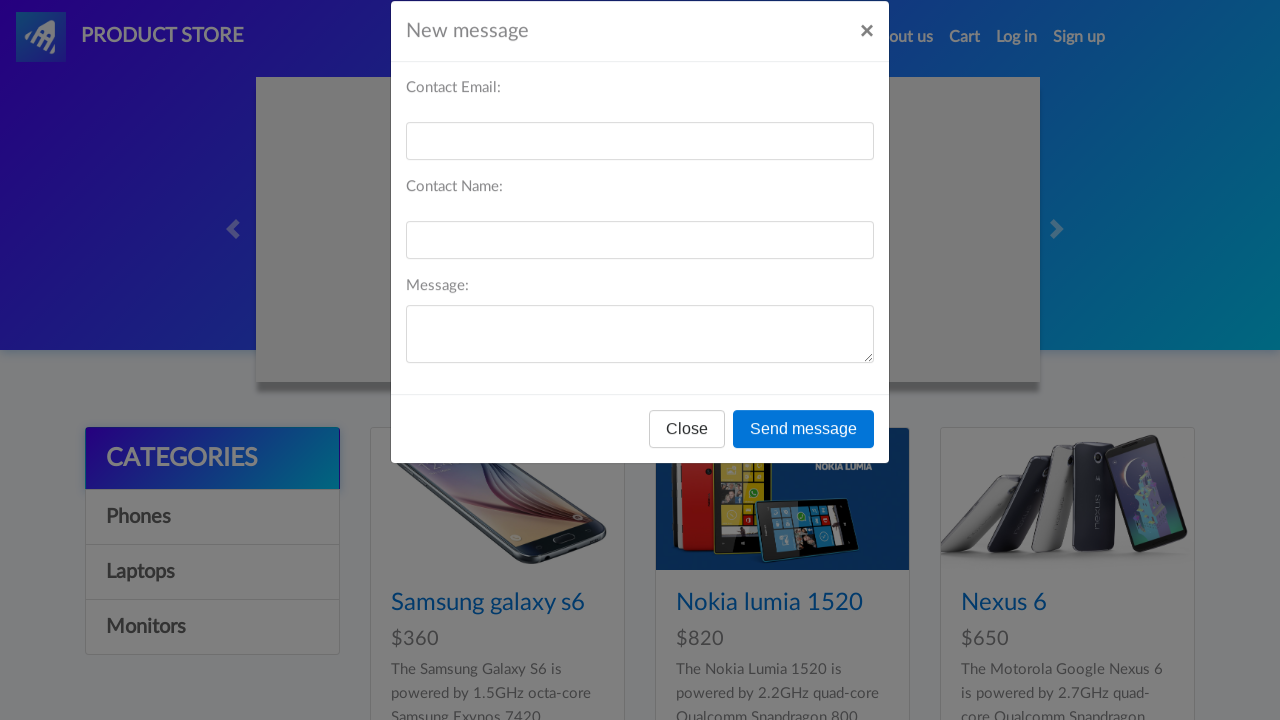

Filled contact email field with 'maria.johnson@testmail.com' on #recipient-email
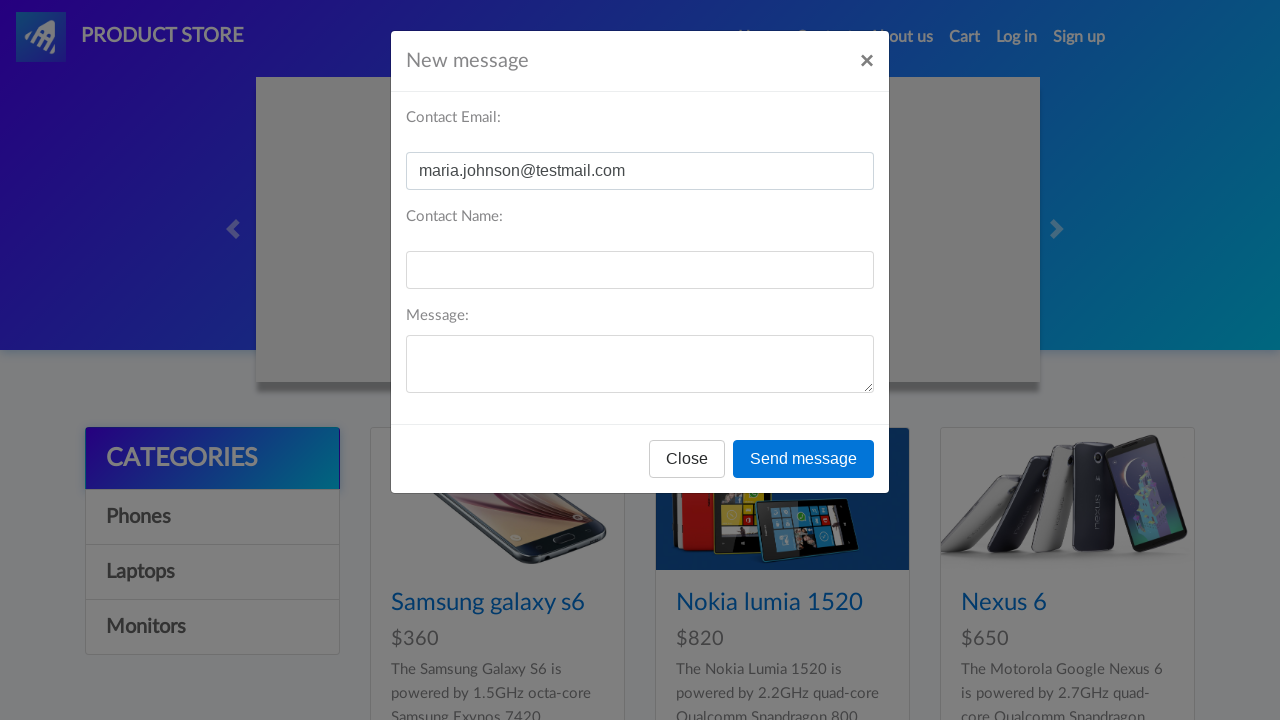

Filled contact name field with 'Maria Johnson' on #recipient-name
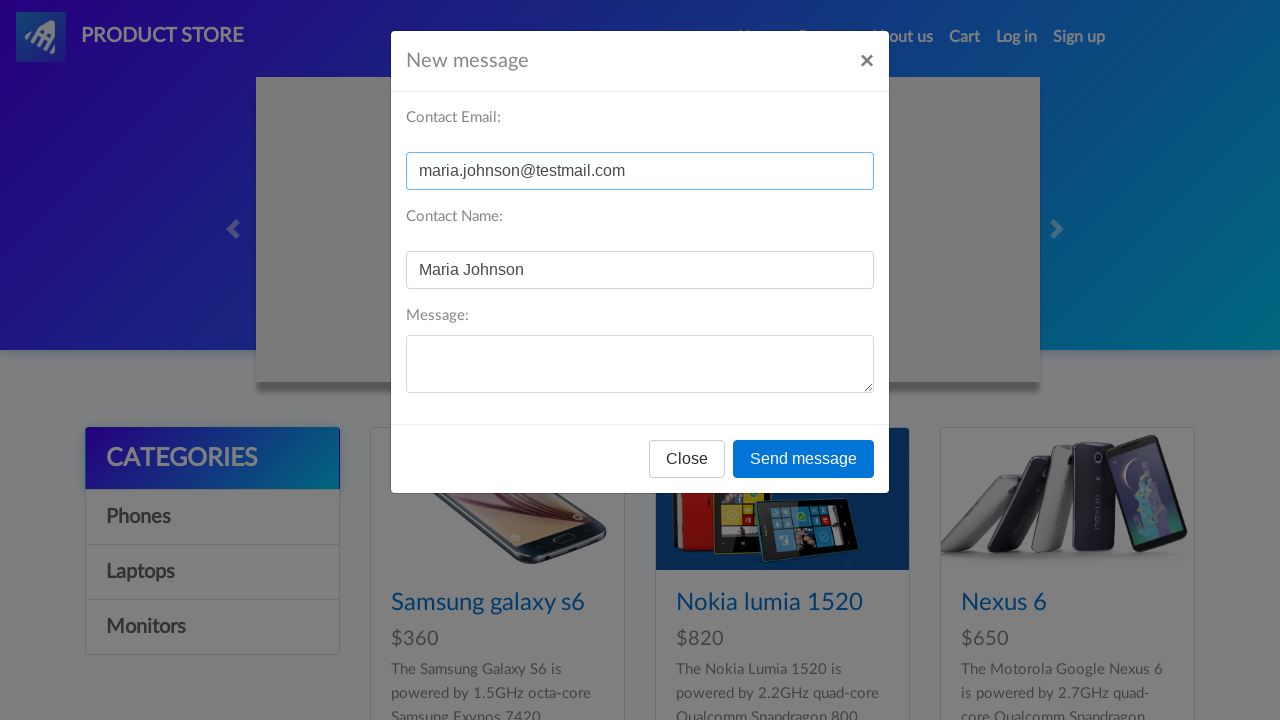

Filled message field with contact inquiry on #message-text
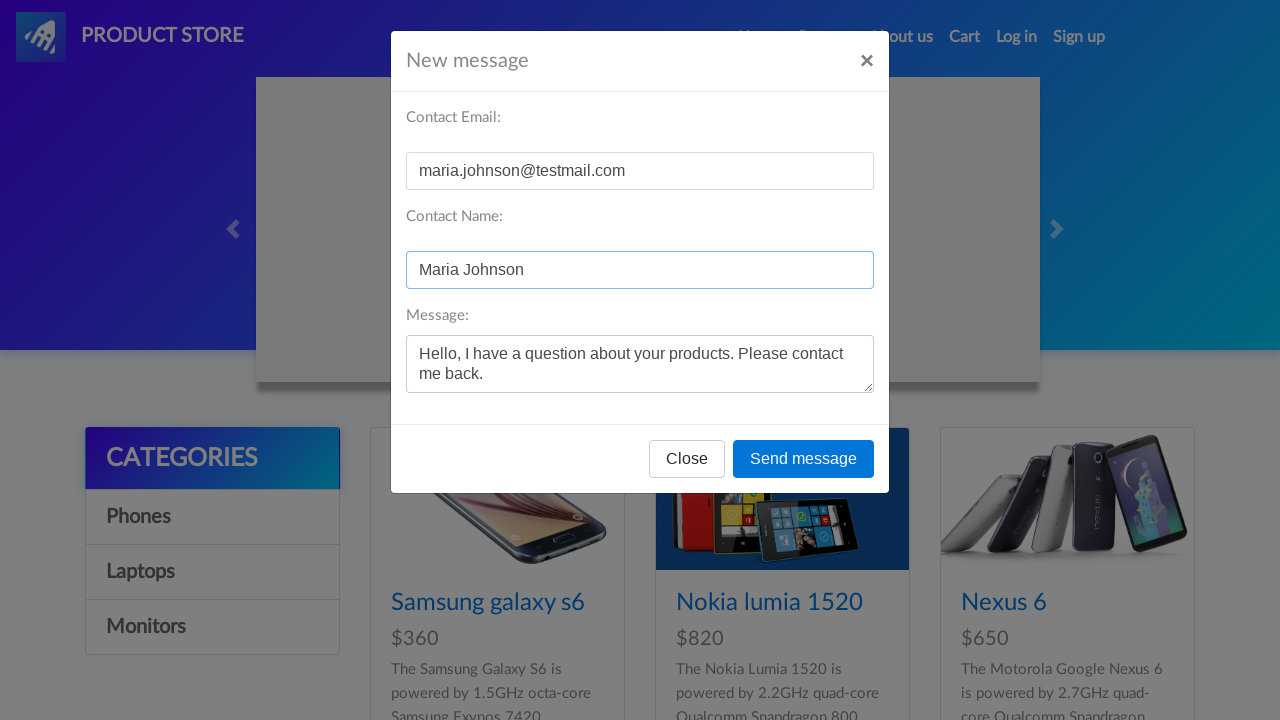

Clicked send message button at (804, 459) on button[onclick='send()']
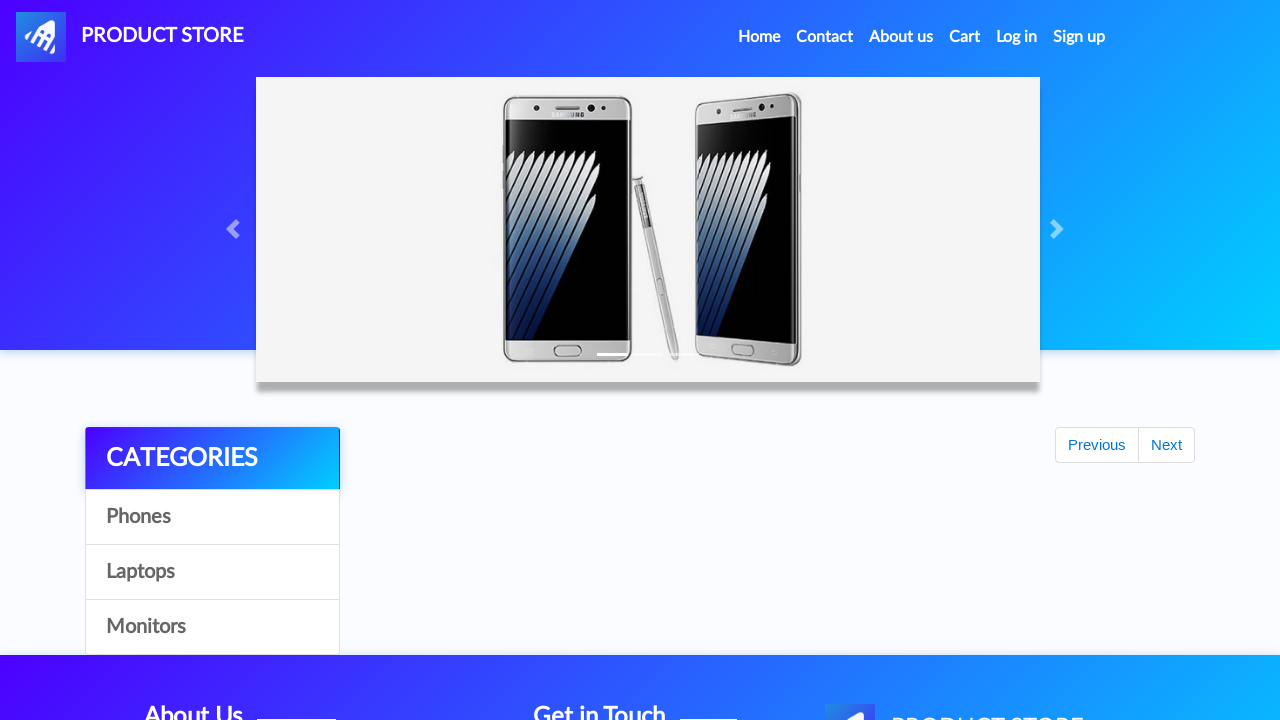

Set up dialog handler to accept alerts
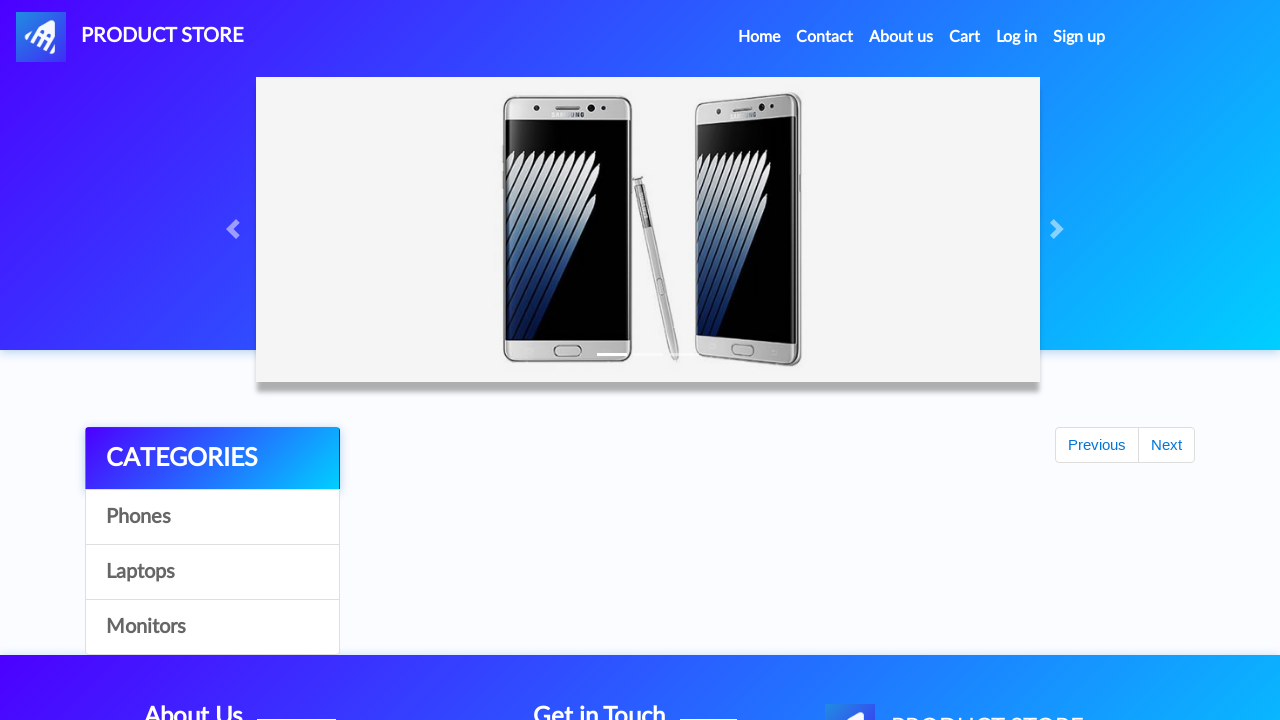

Waited for alert to appear and be processed
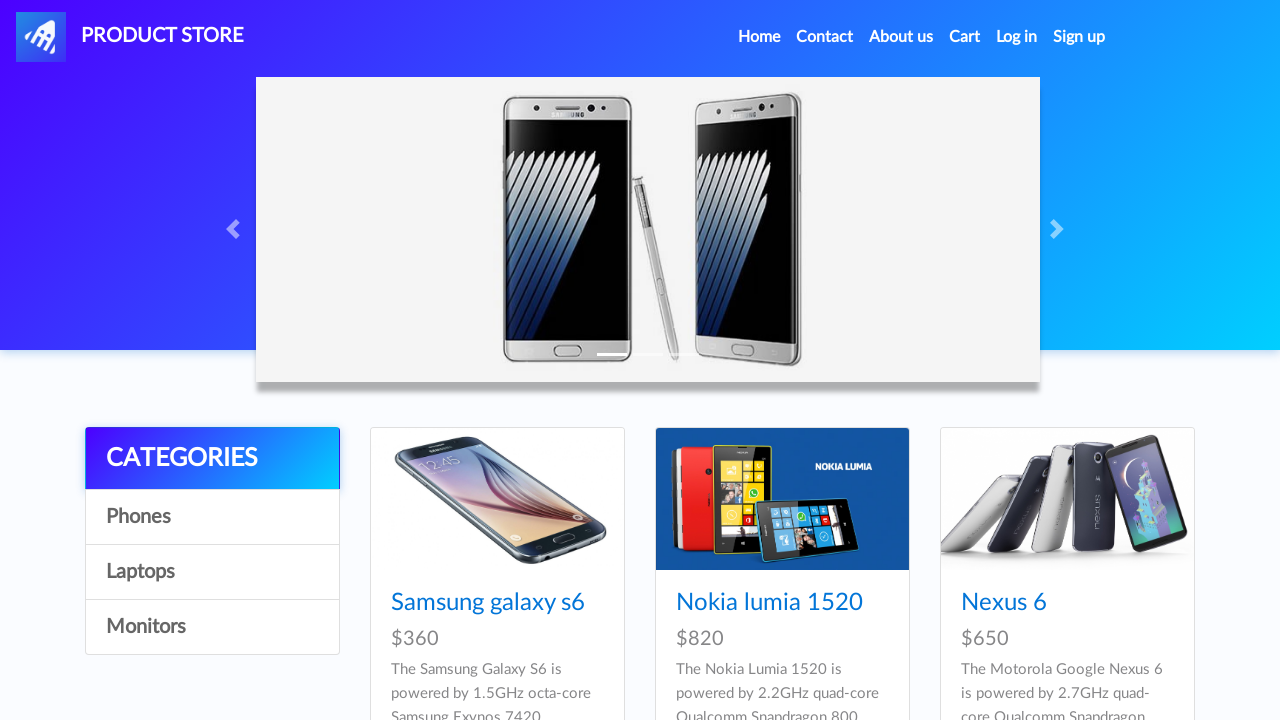

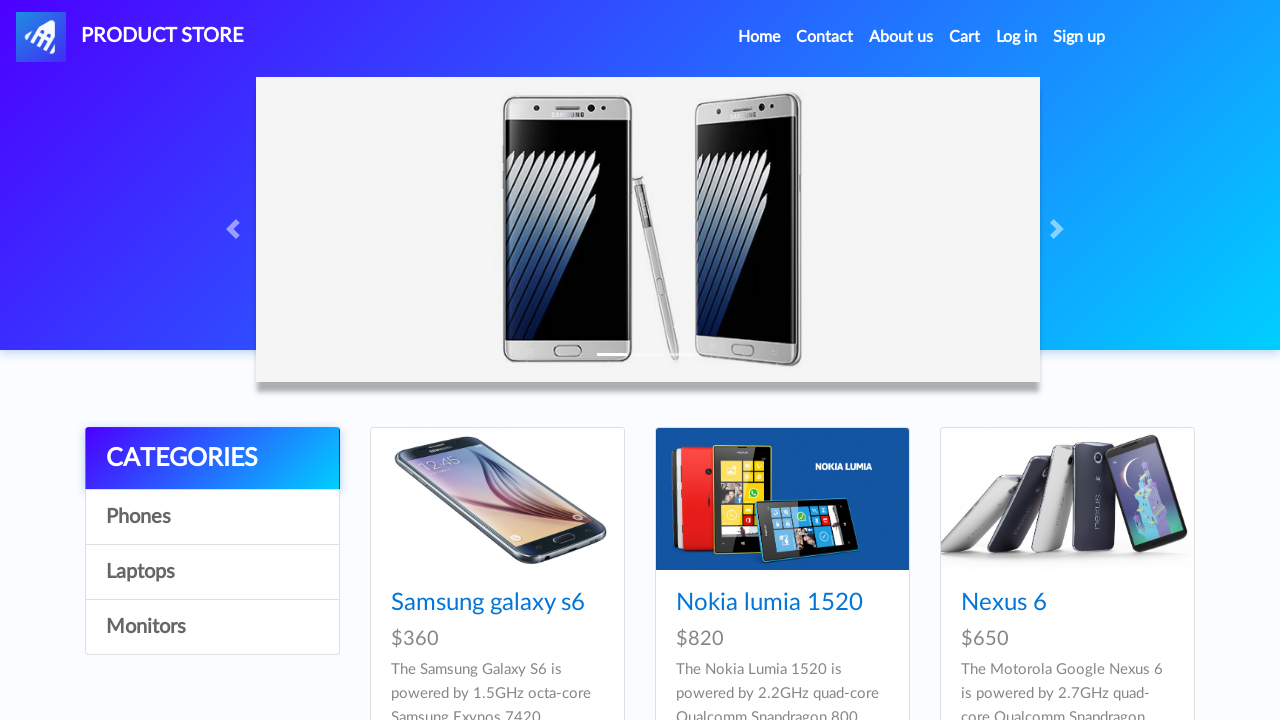